Tests window handling by opening a new window via a link click, verifying content in both windows, and switching between them

Starting URL: https://the-internet.herokuapp.com/windows

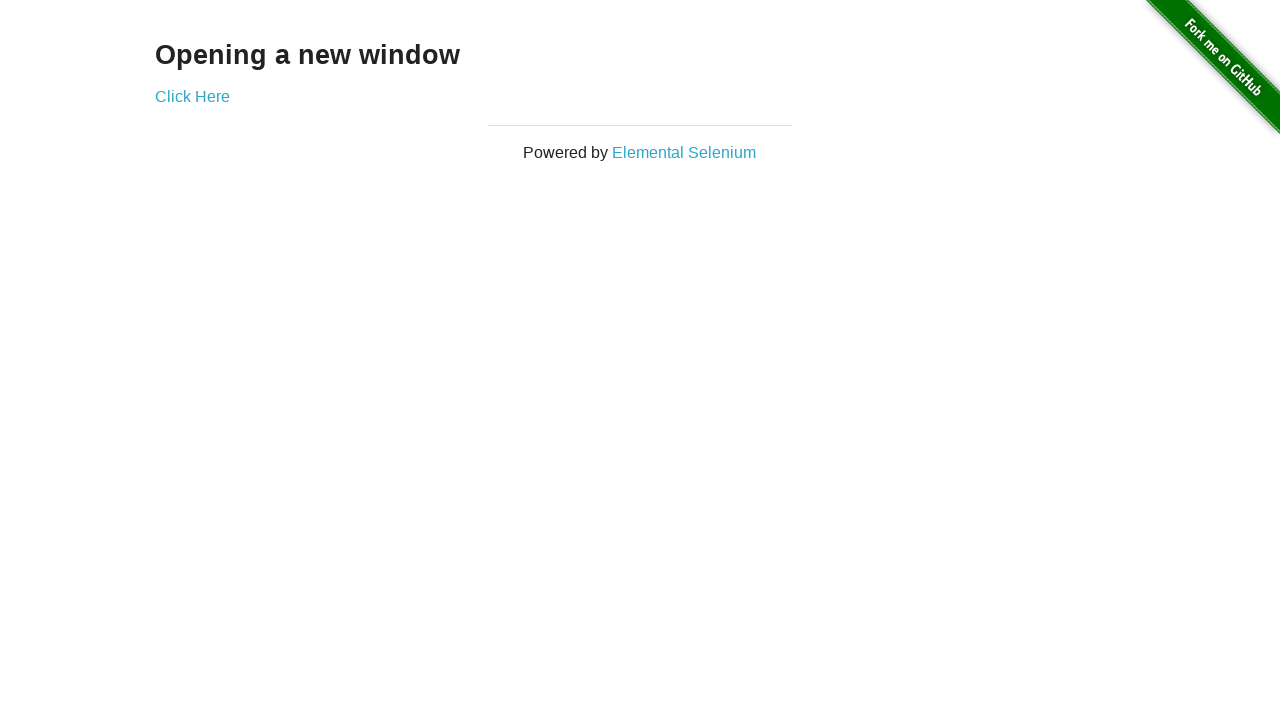

Retrieved heading text from main page
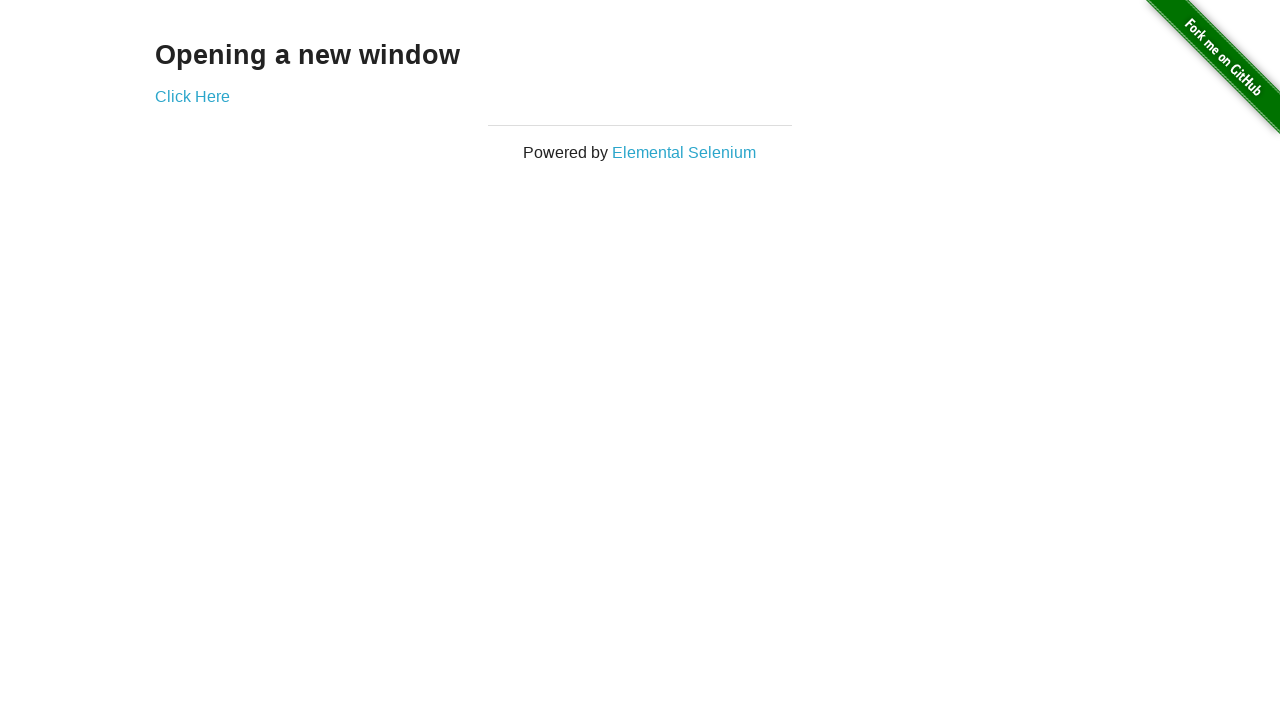

Verified main page heading text is 'Opening a new window'
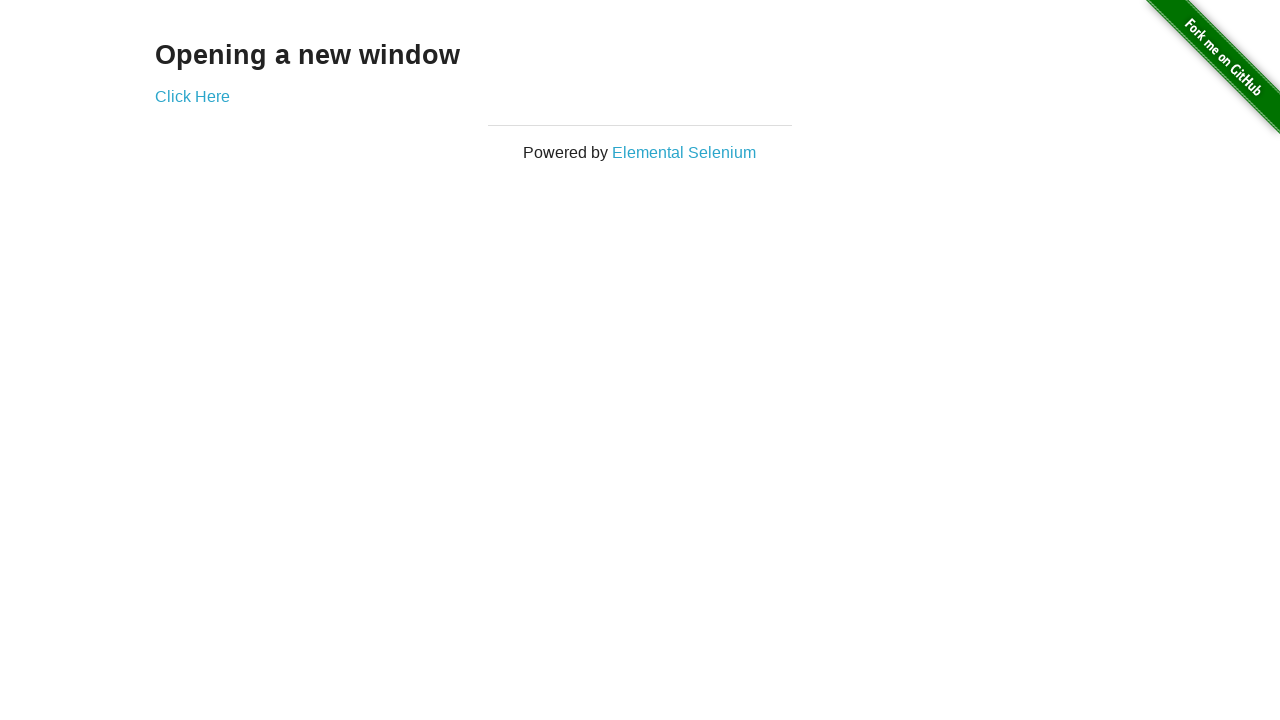

Verified main page title is 'The Internet'
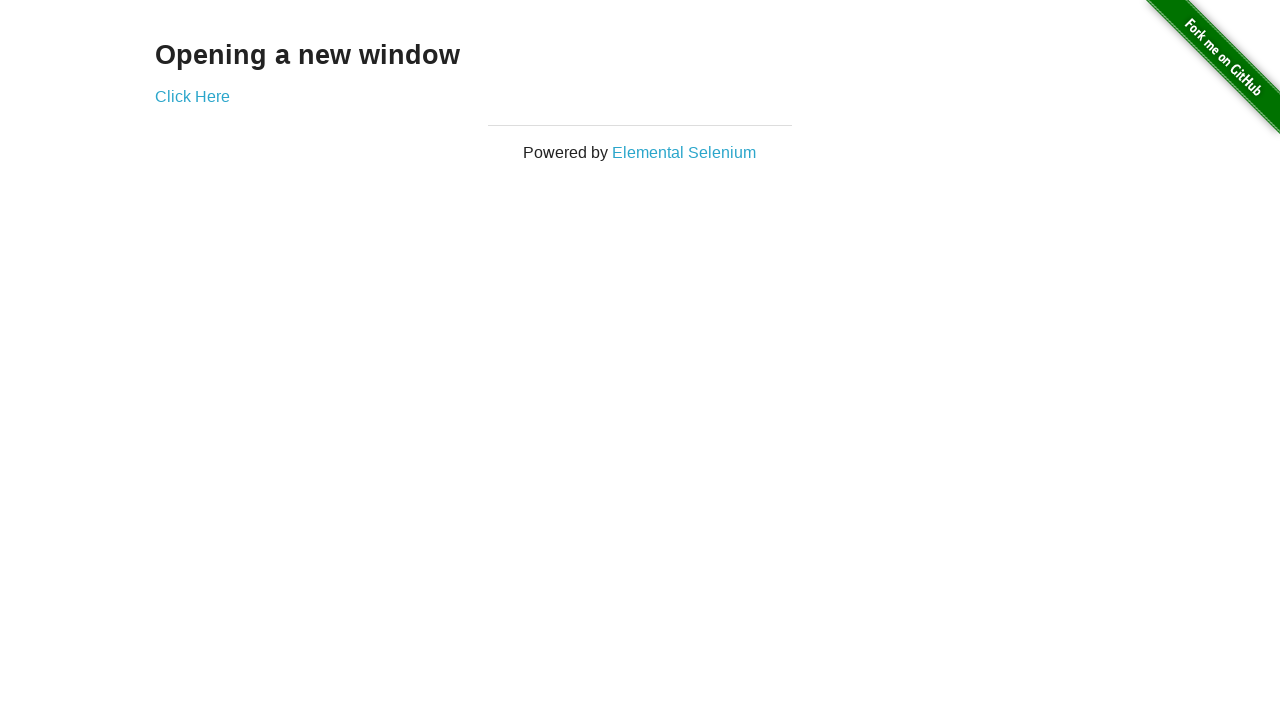

Clicked 'Click Here' link to open new window at (192, 96) on text=Click Here
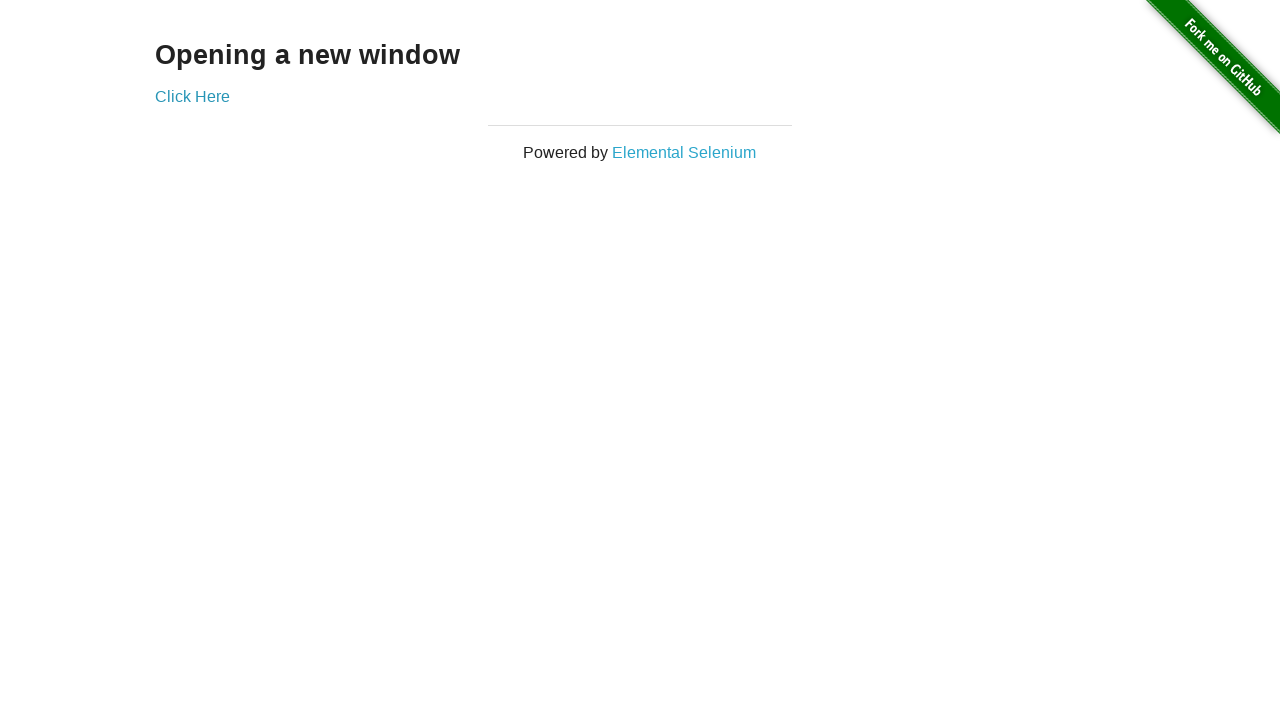

Waited for new window to fully load
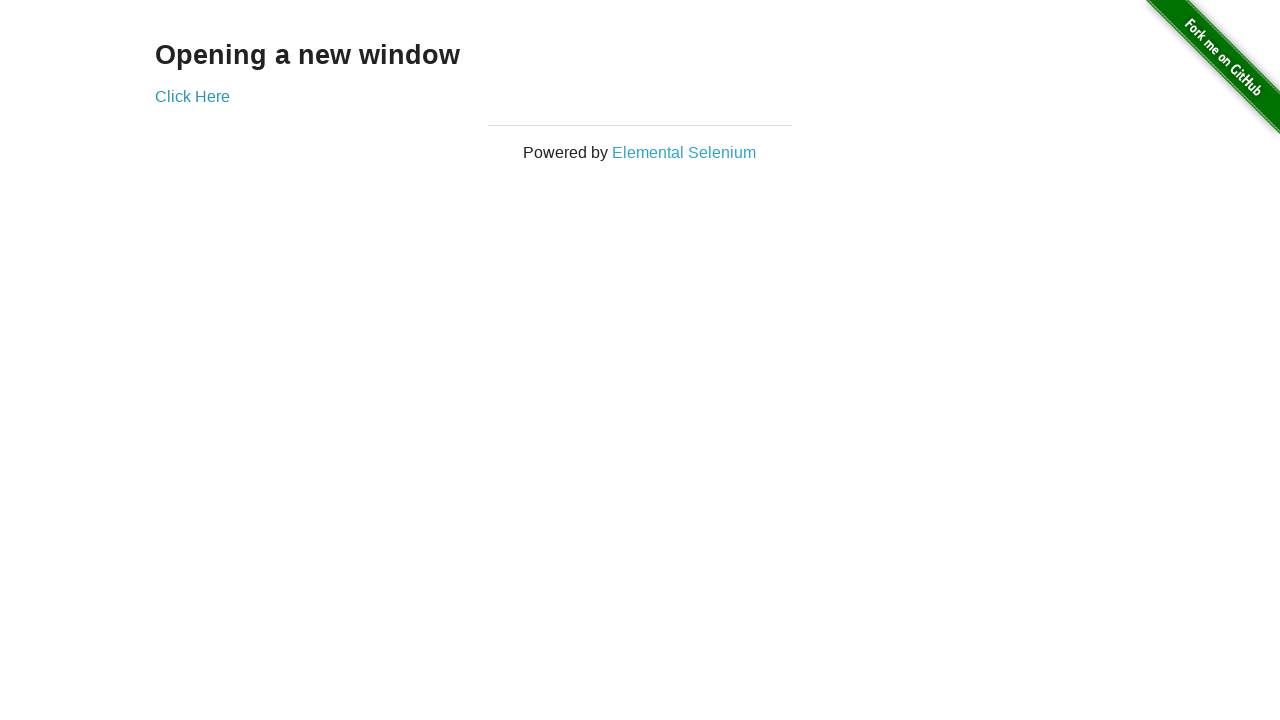

Verified new window title is 'New Window'
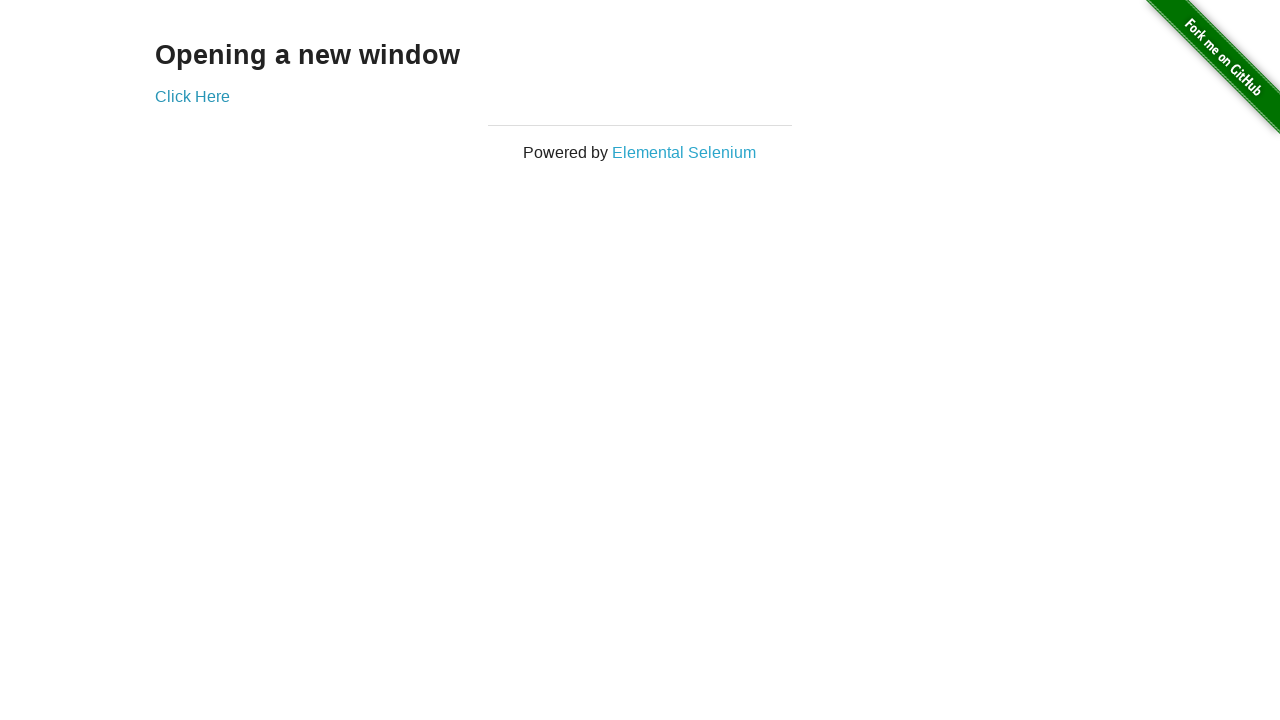

Retrieved heading text from new window
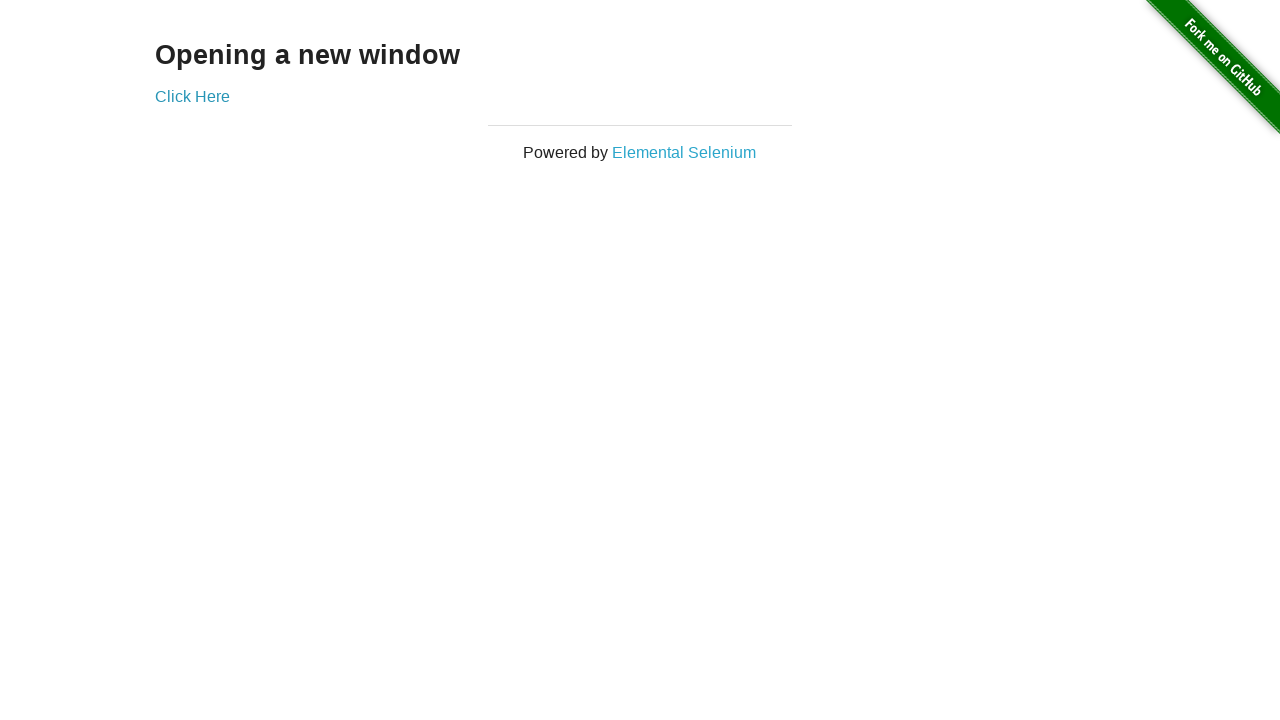

Verified new window heading text is 'New Window'
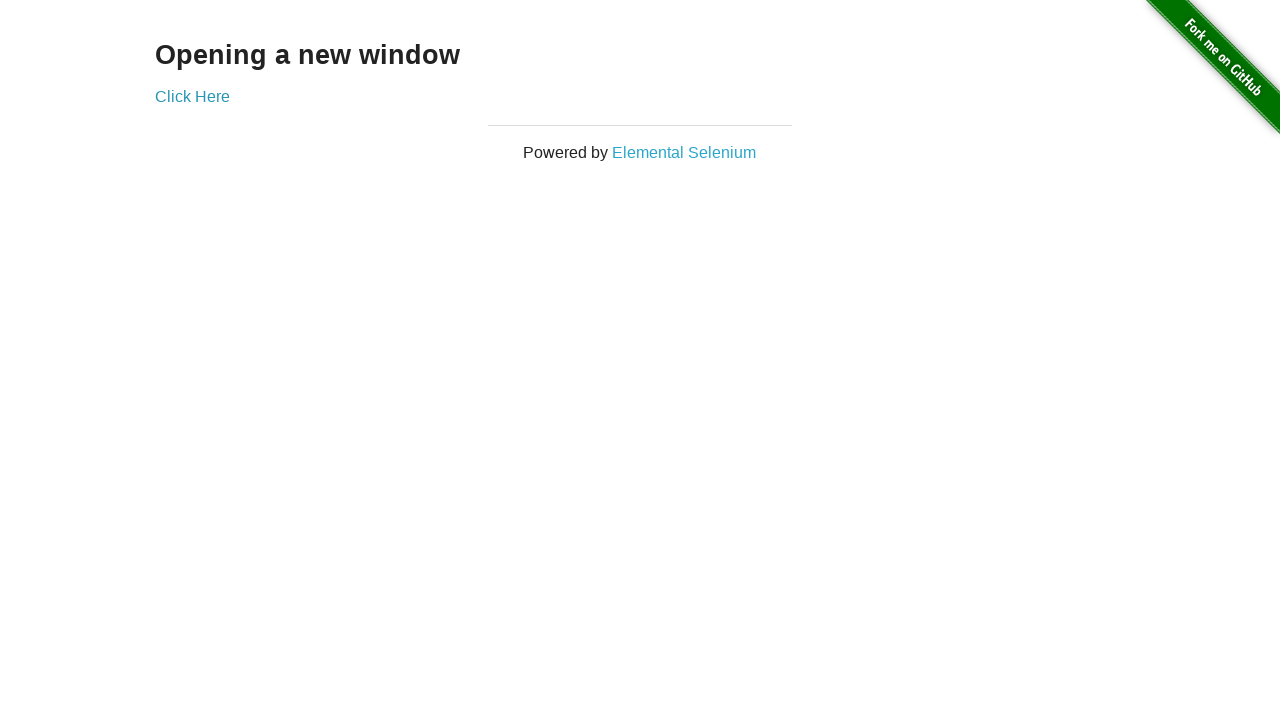

Switched back to main window
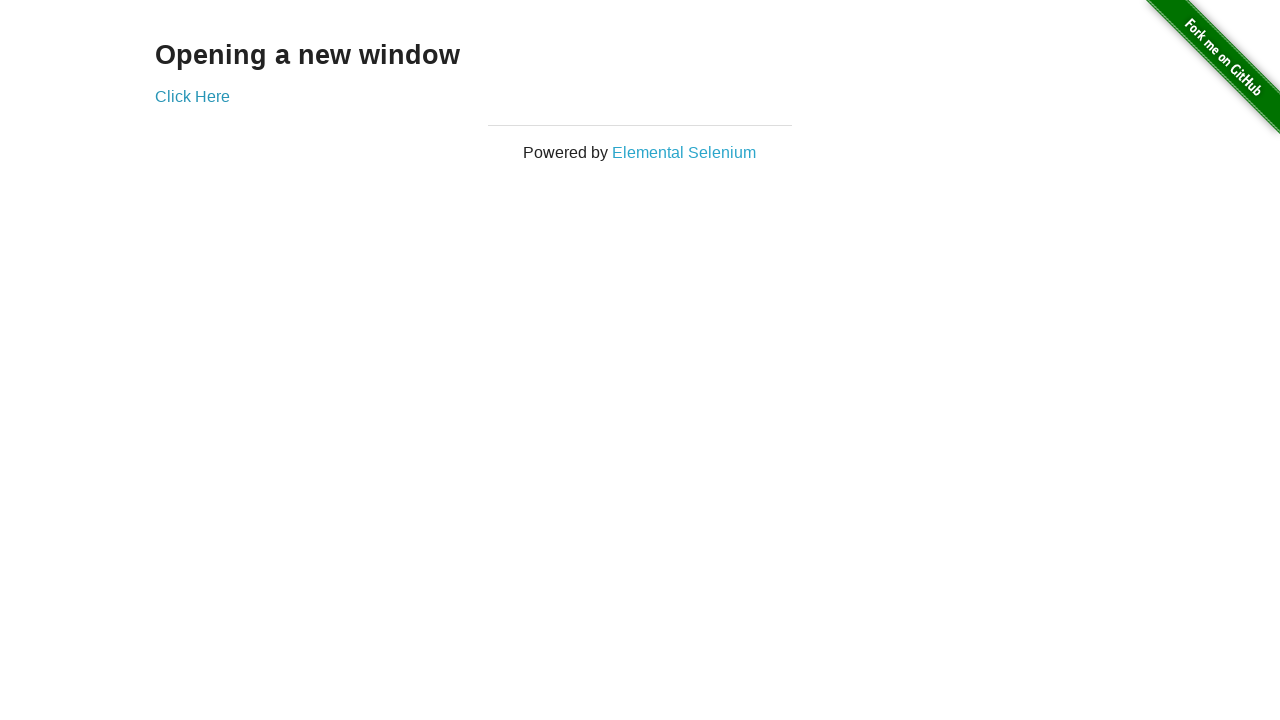

Verified main window title is still 'The Internet'
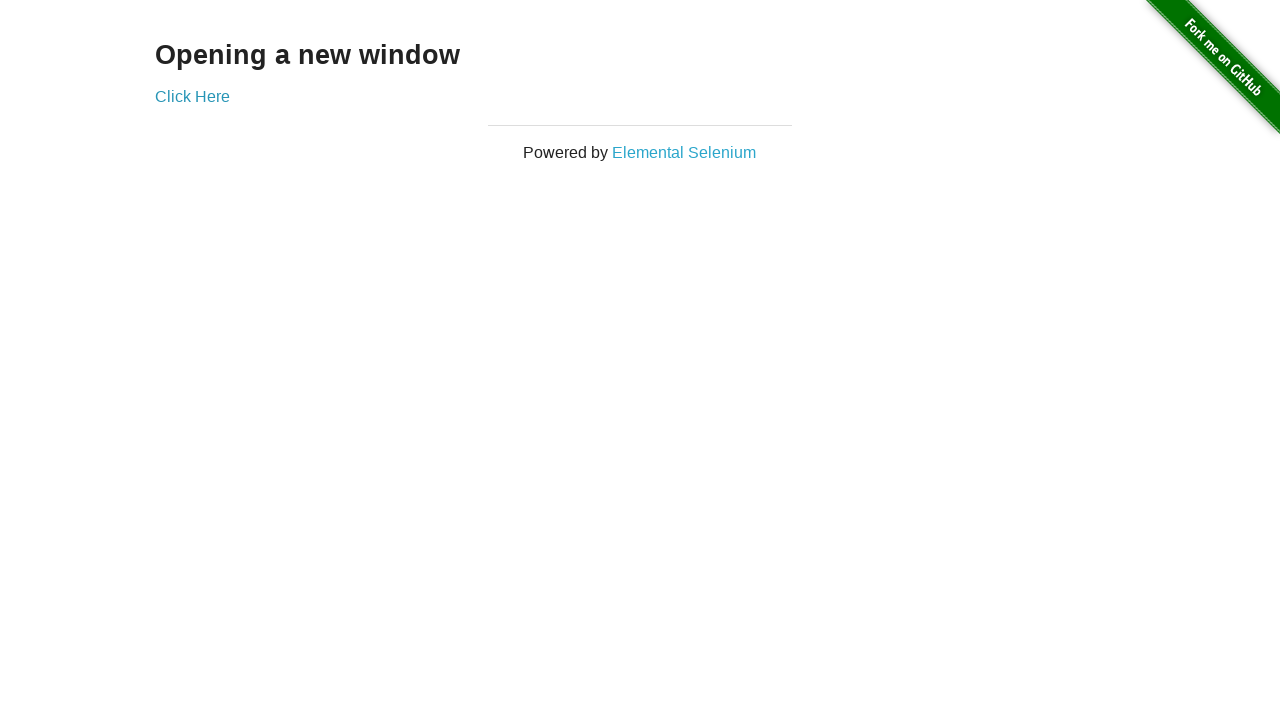

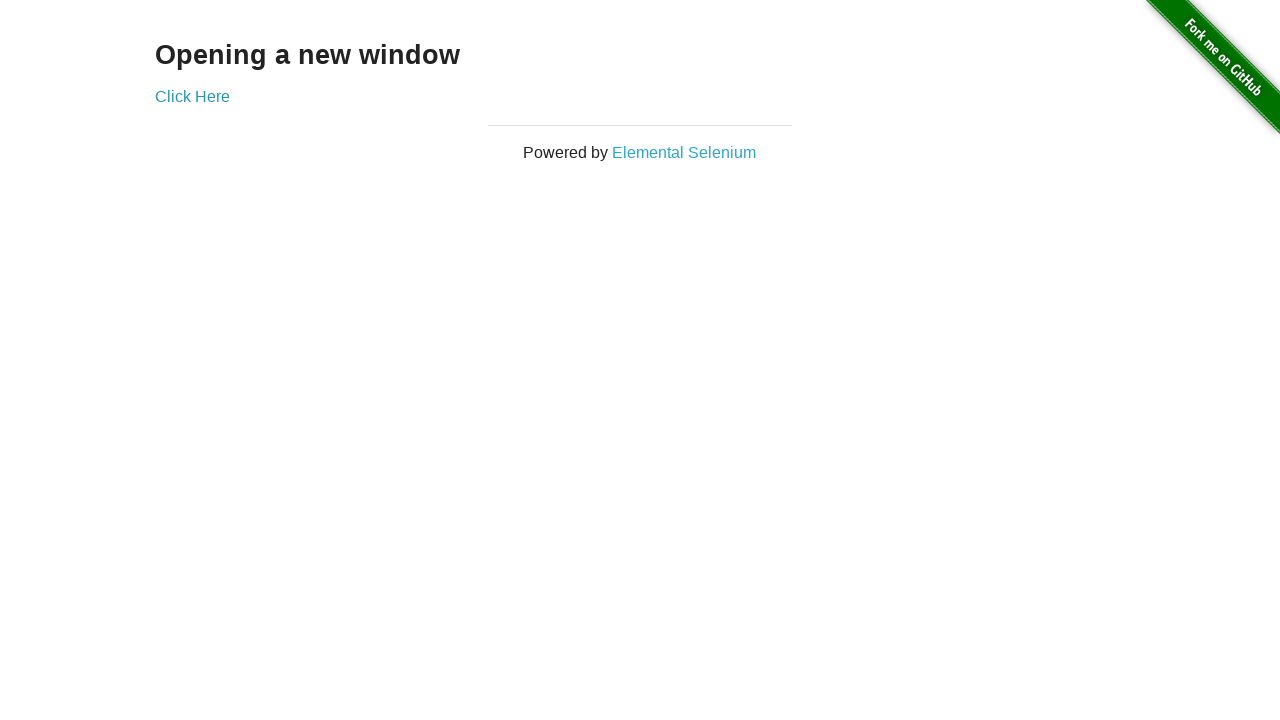